Tests a form submission by filling in name, email, and address fields, then submitting the form

Starting URL: https://demoqa.com/text-box

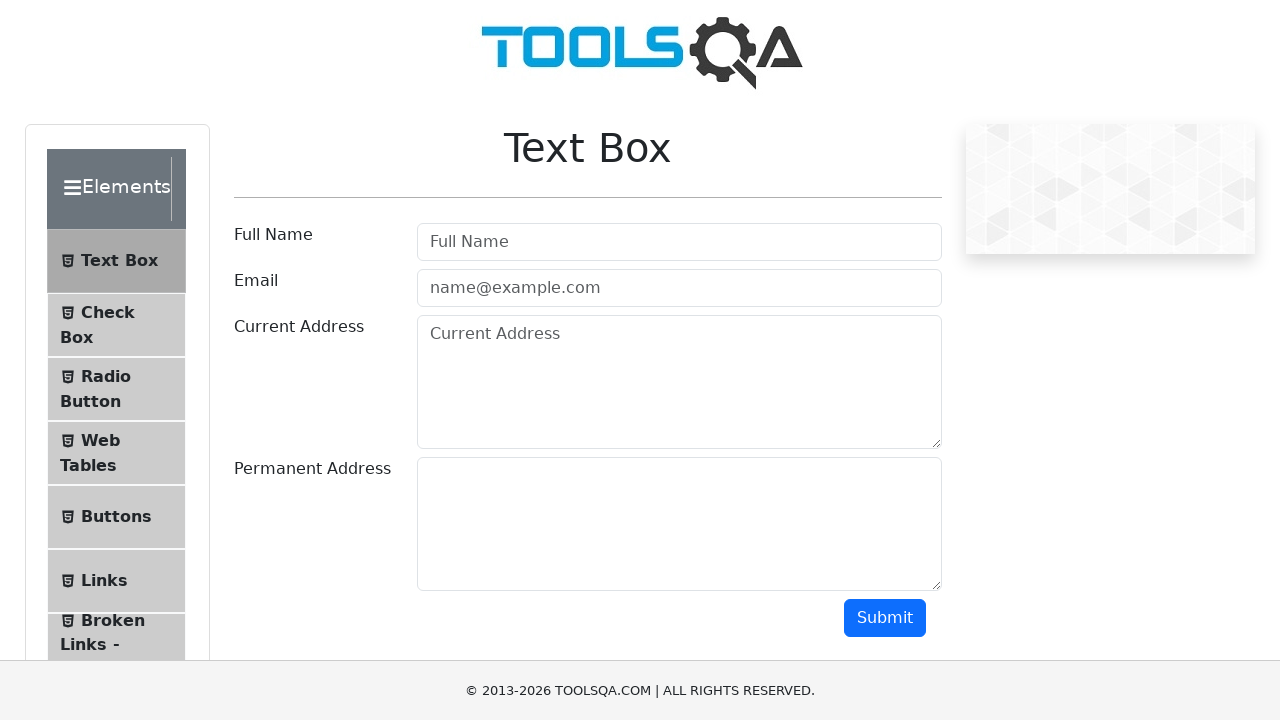

Filled username field with 'Supriya' on //input[@id='userName']
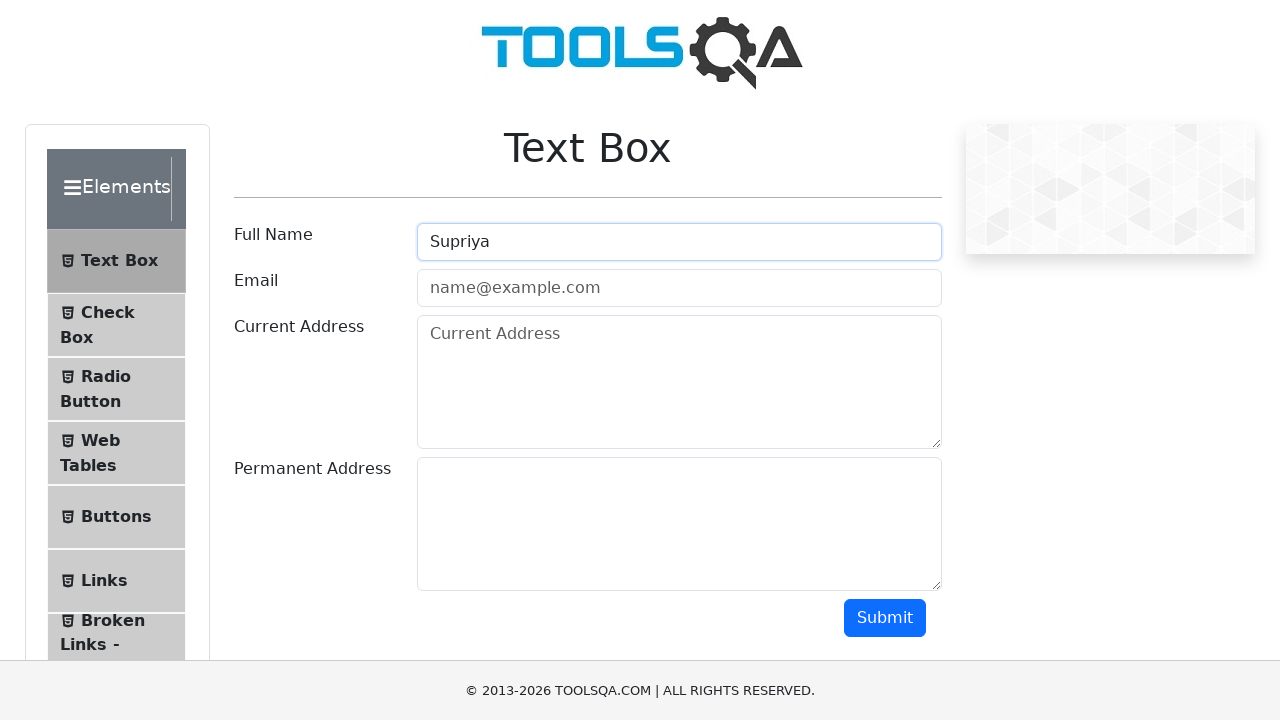

Filled email field with 'supriya@abc.com' on #userEmail
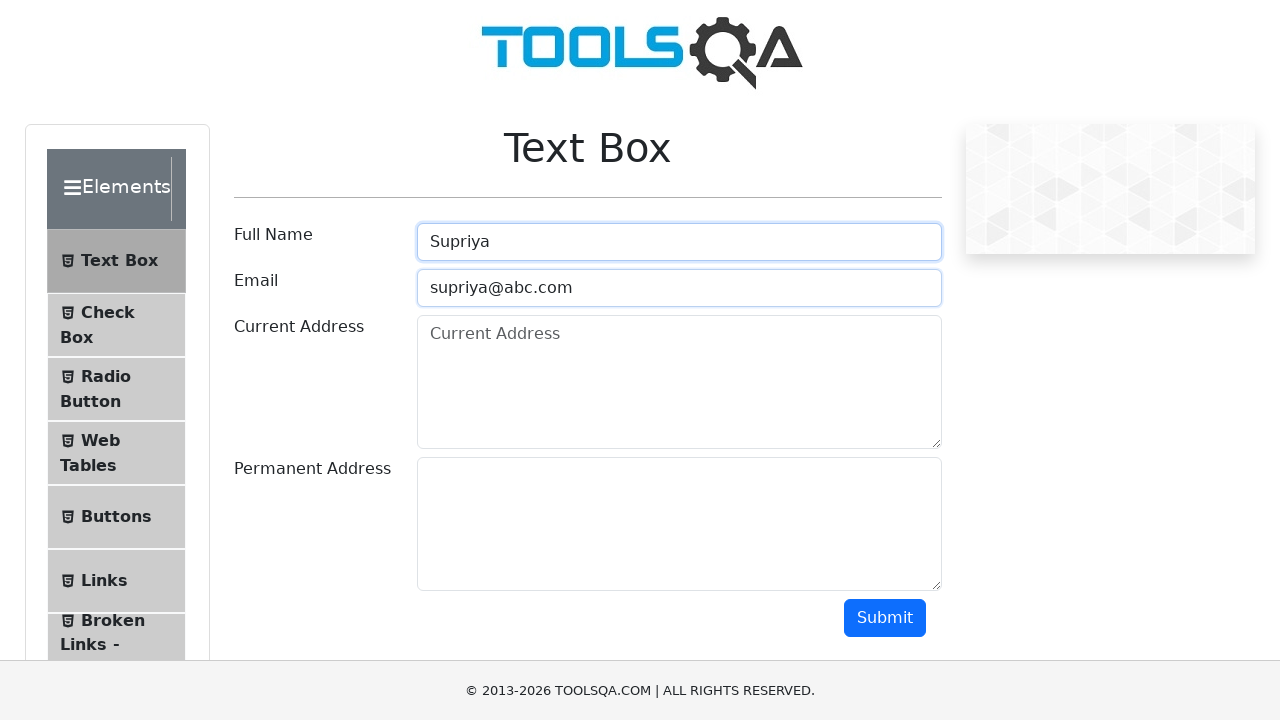

Filled current address field with 'Pune' on #currentAddress
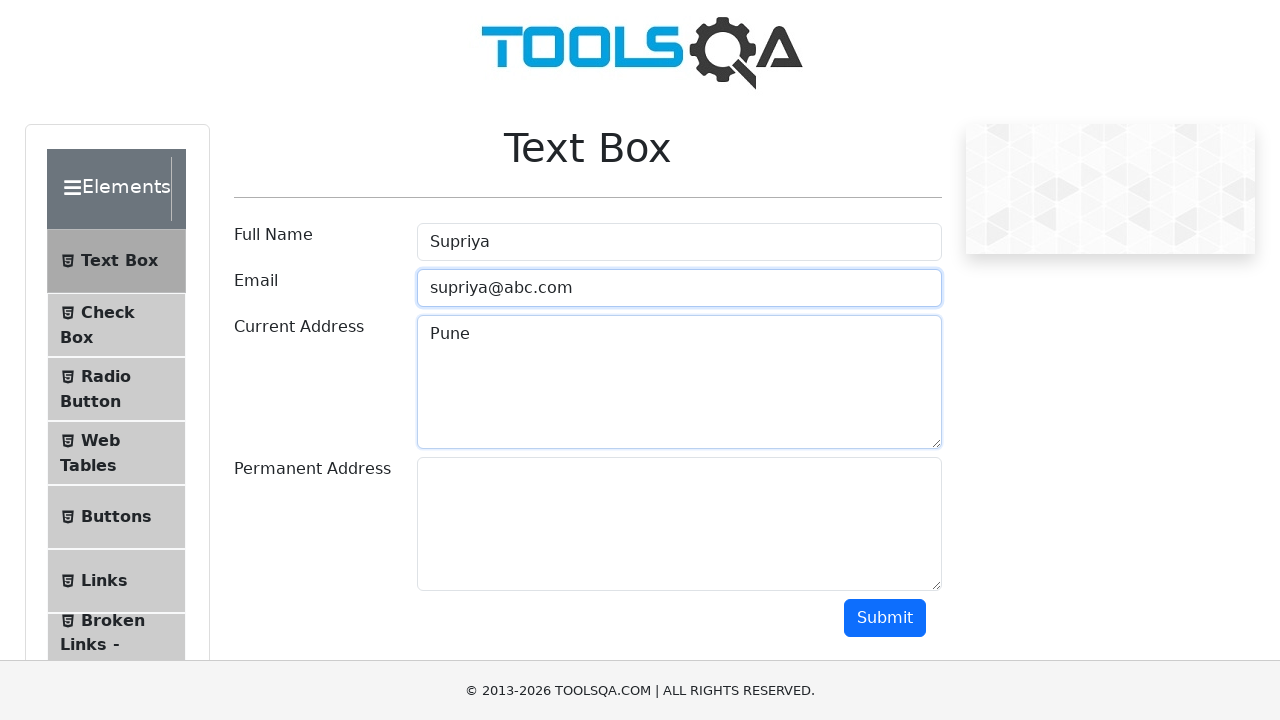

Filled permanent address field with 'Pune' on #permanentAddress
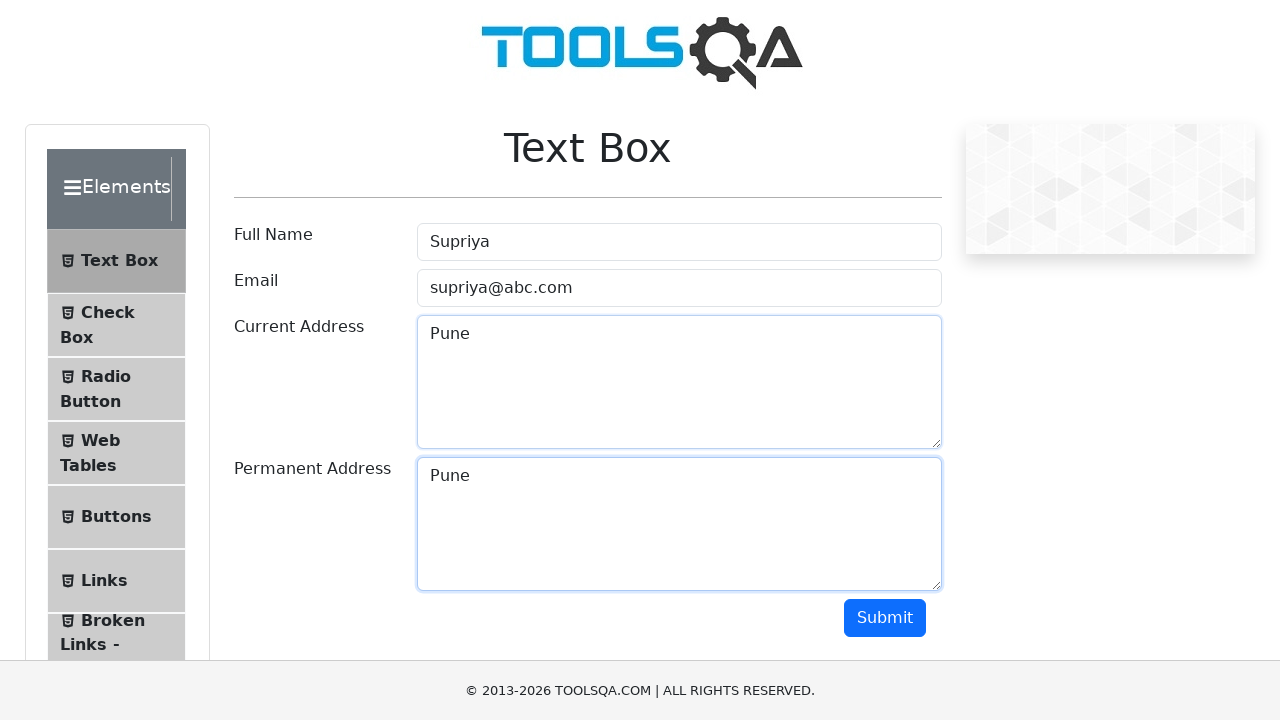

Scrolled down 800px to reveal submit button
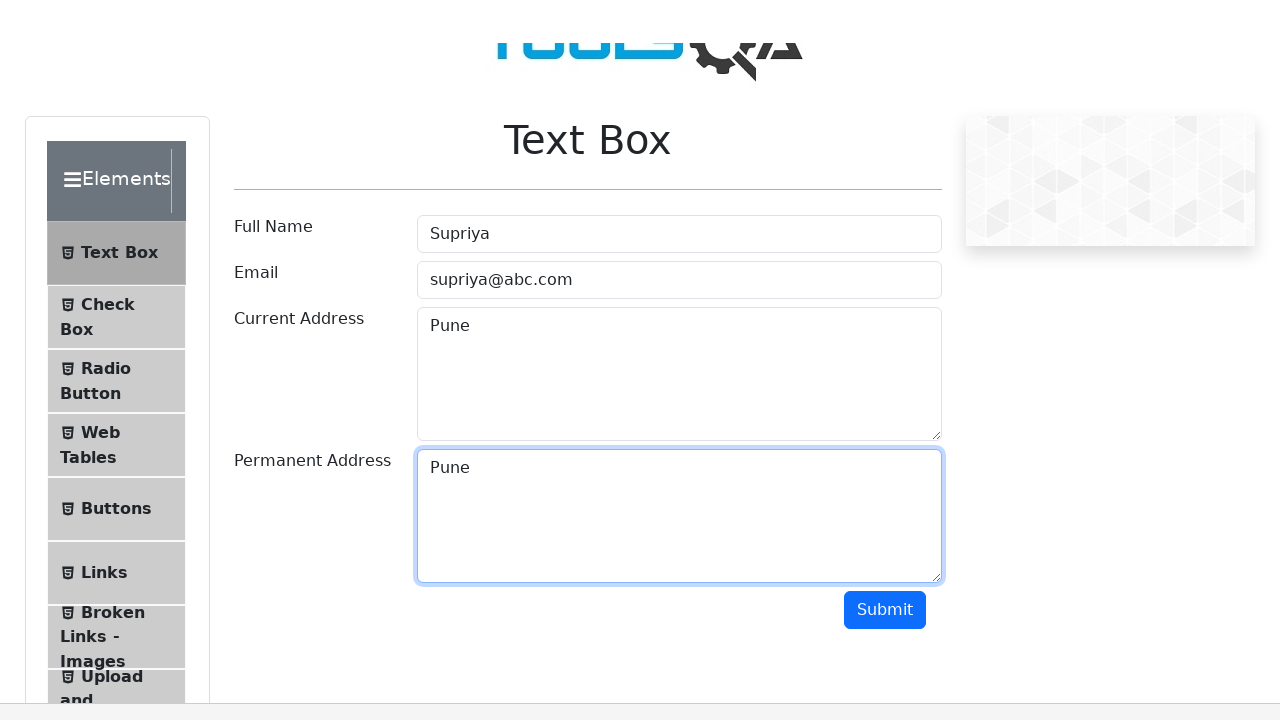

Clicked submit button to submit the form at (885, 19) on #submit
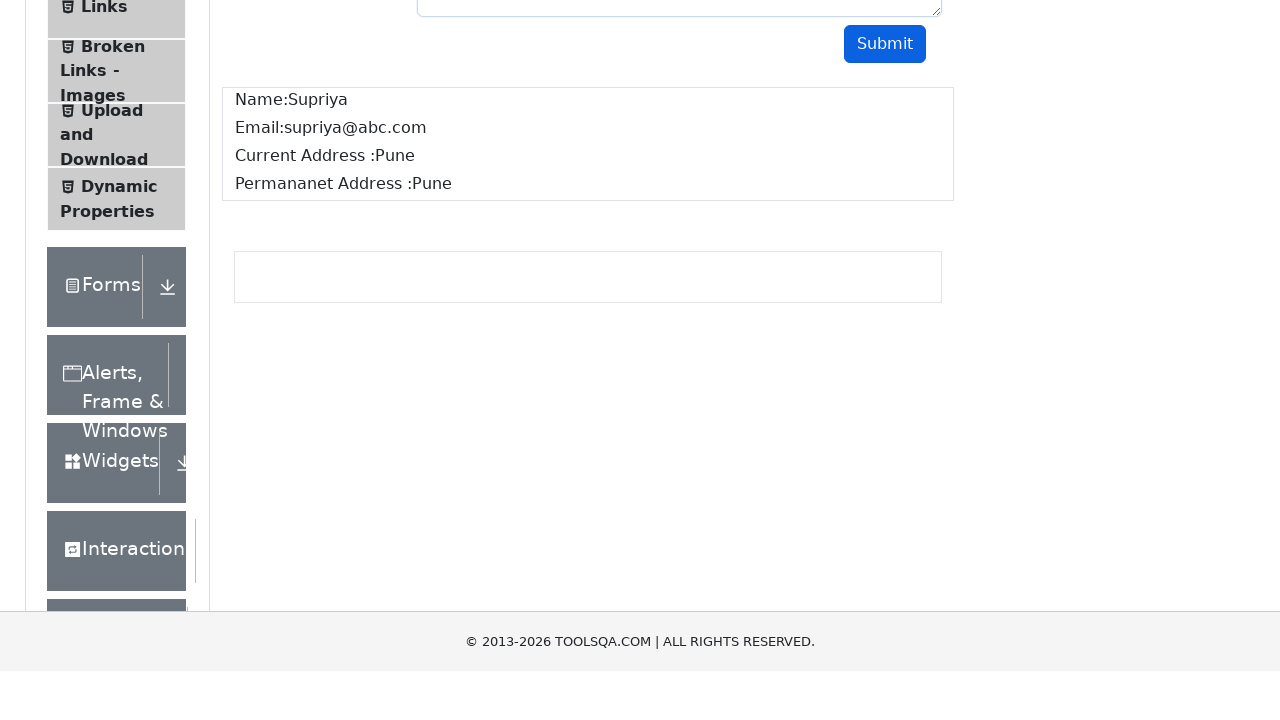

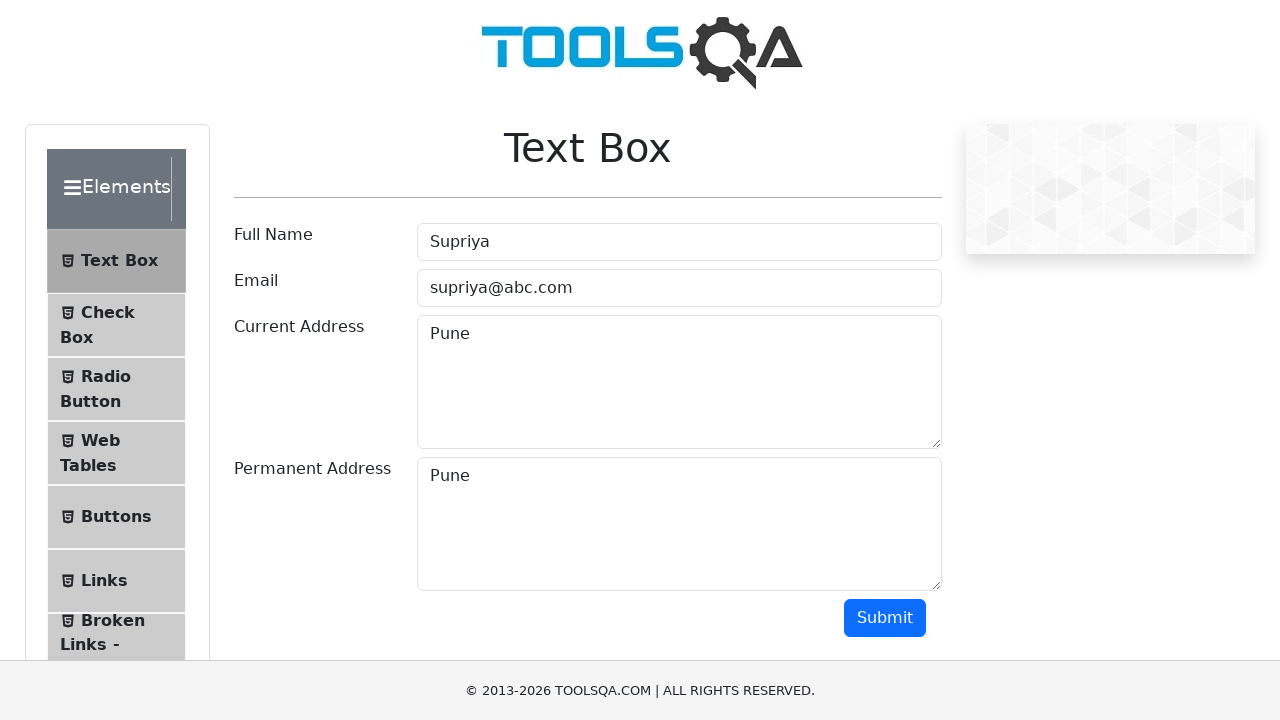